Tests page scrolling functionality on YouTube by scrolling down 850 pixels using JavaScript execution

Starting URL: https://www.youtube.com/

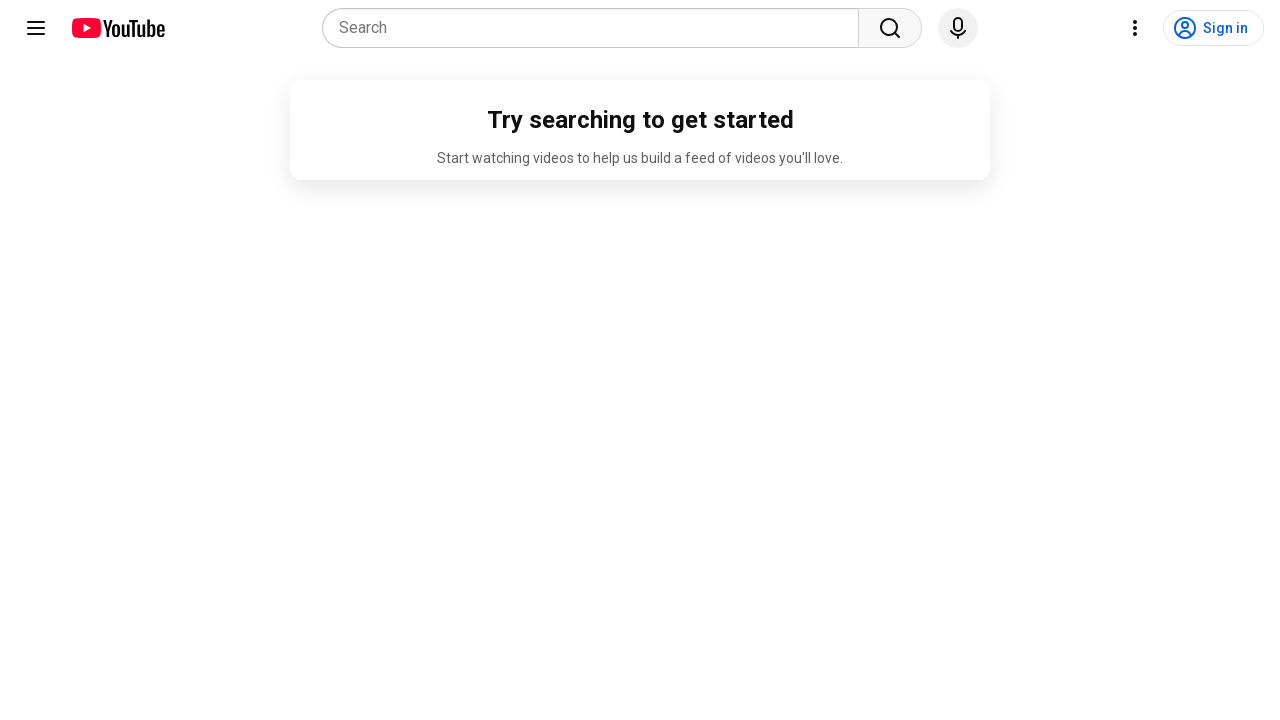

Navigated to YouTube homepage
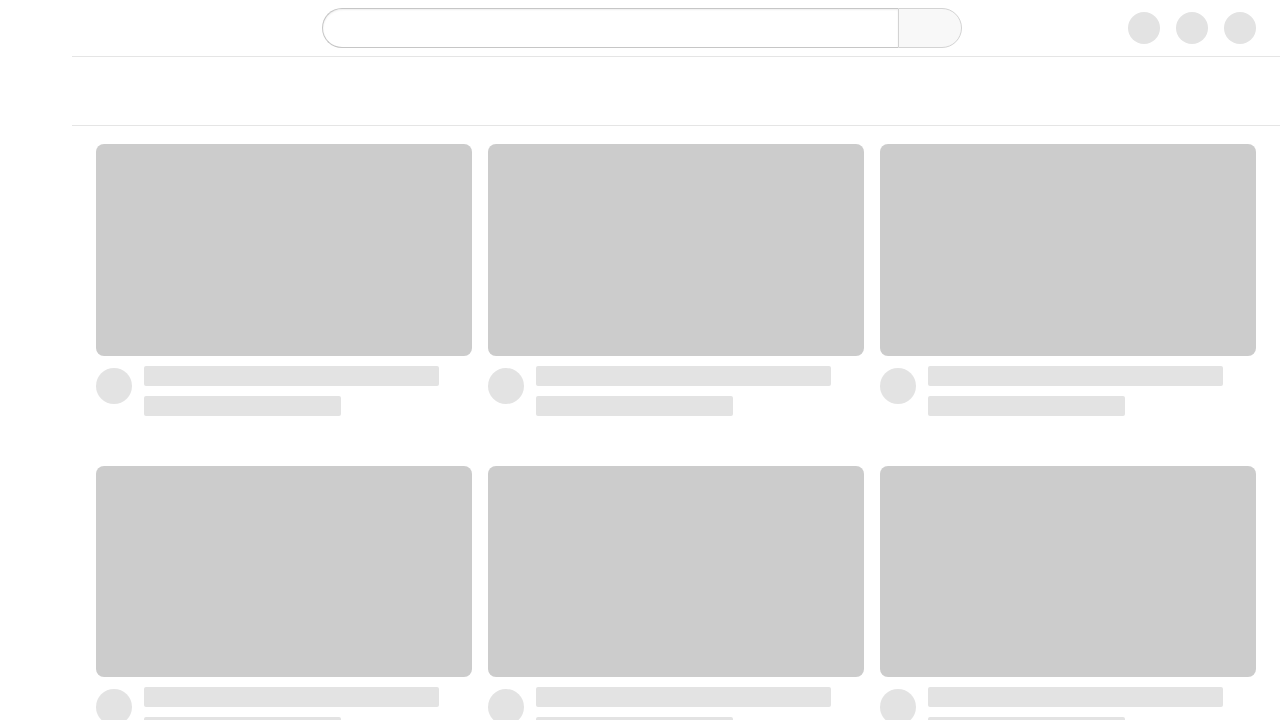

Scrolled down the page by 850 pixels
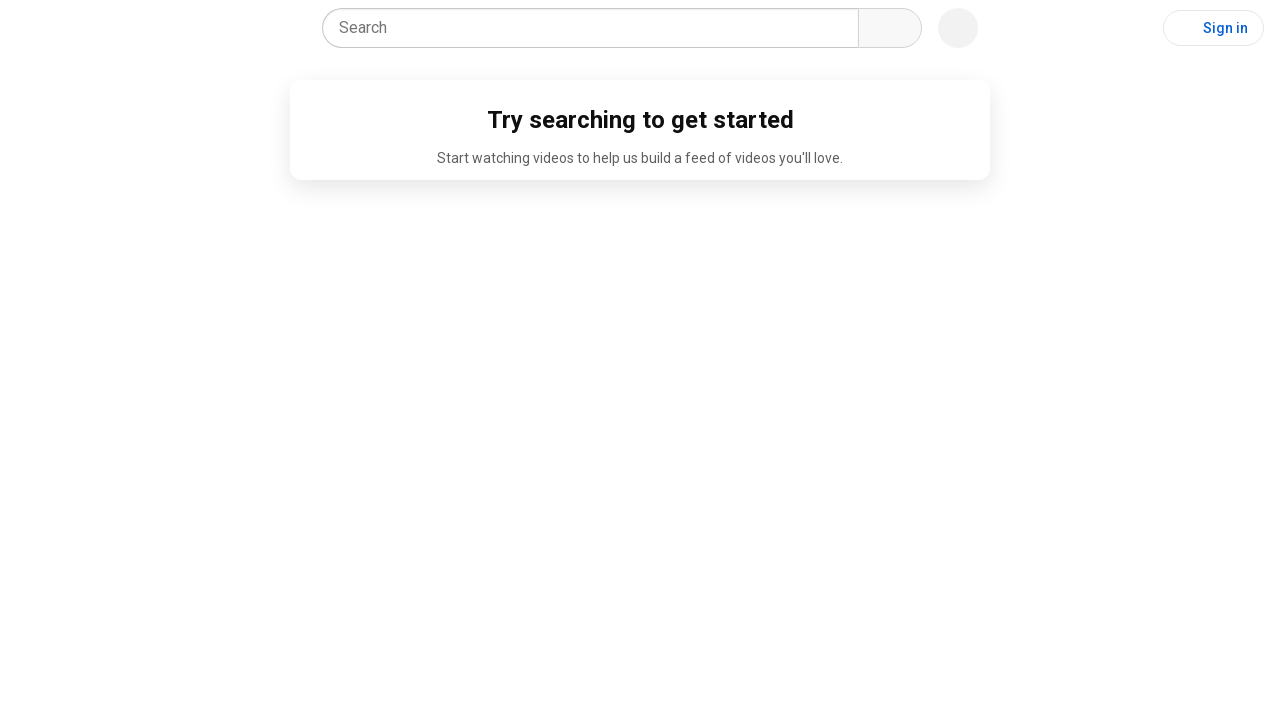

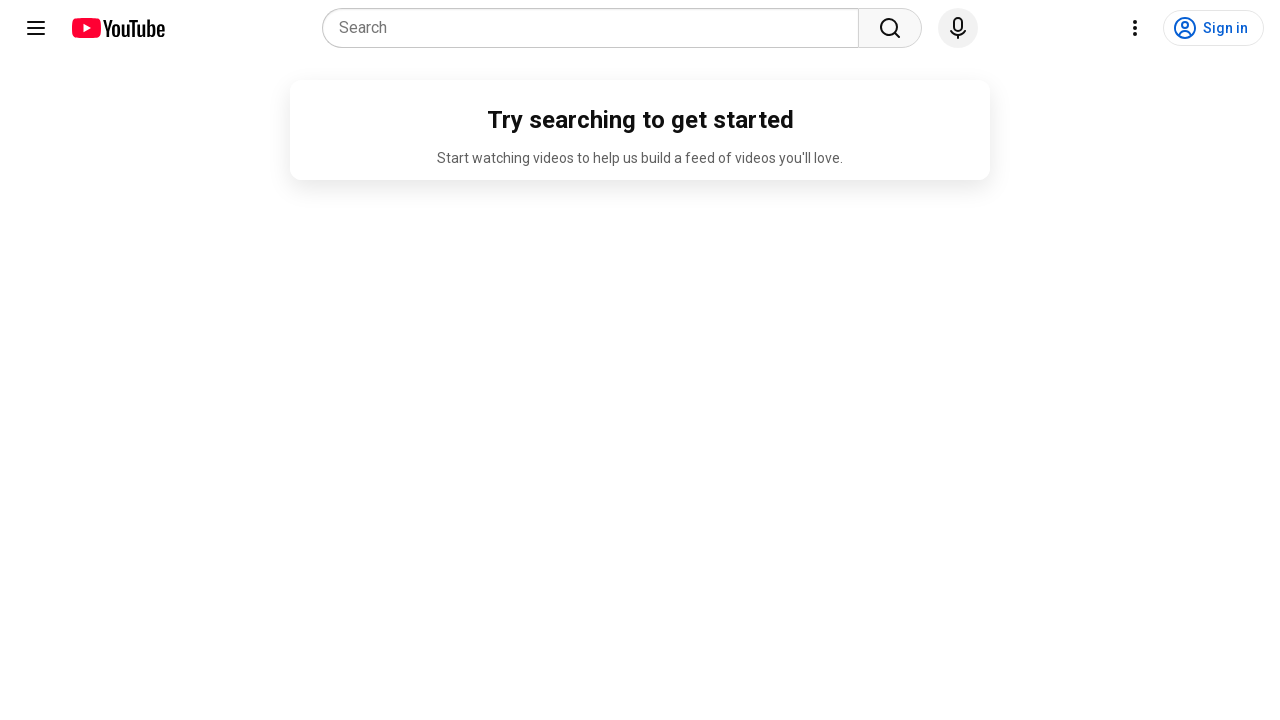